Verifies that the login page displays the "Login" header text correctly

Starting URL: https://opensource-demo.orangehrmlive.com/

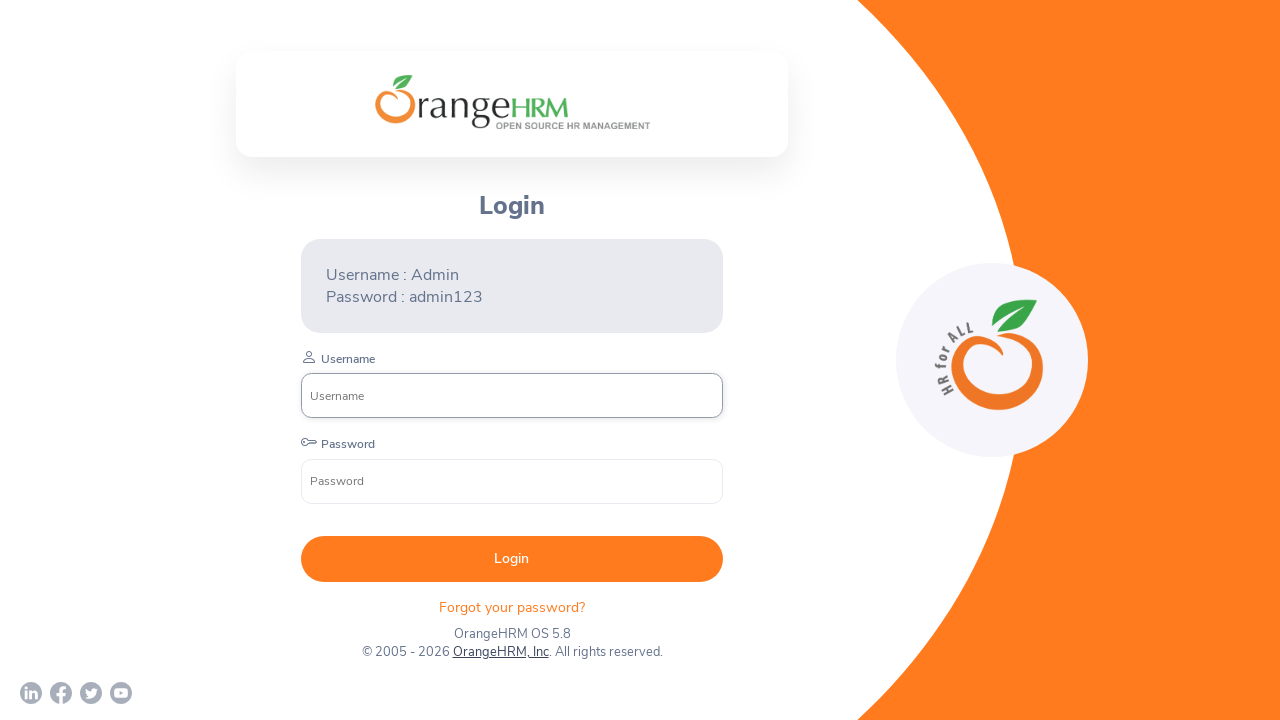

Login header element became visible
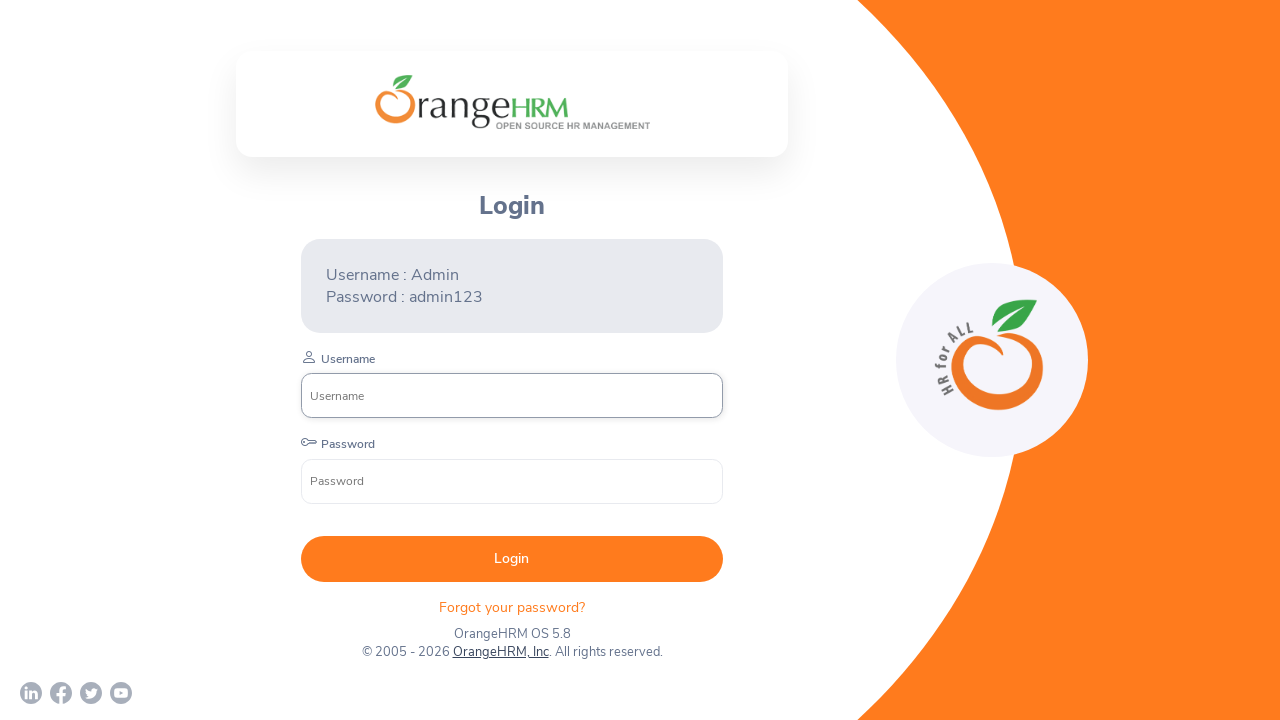

Retrieved login header text content
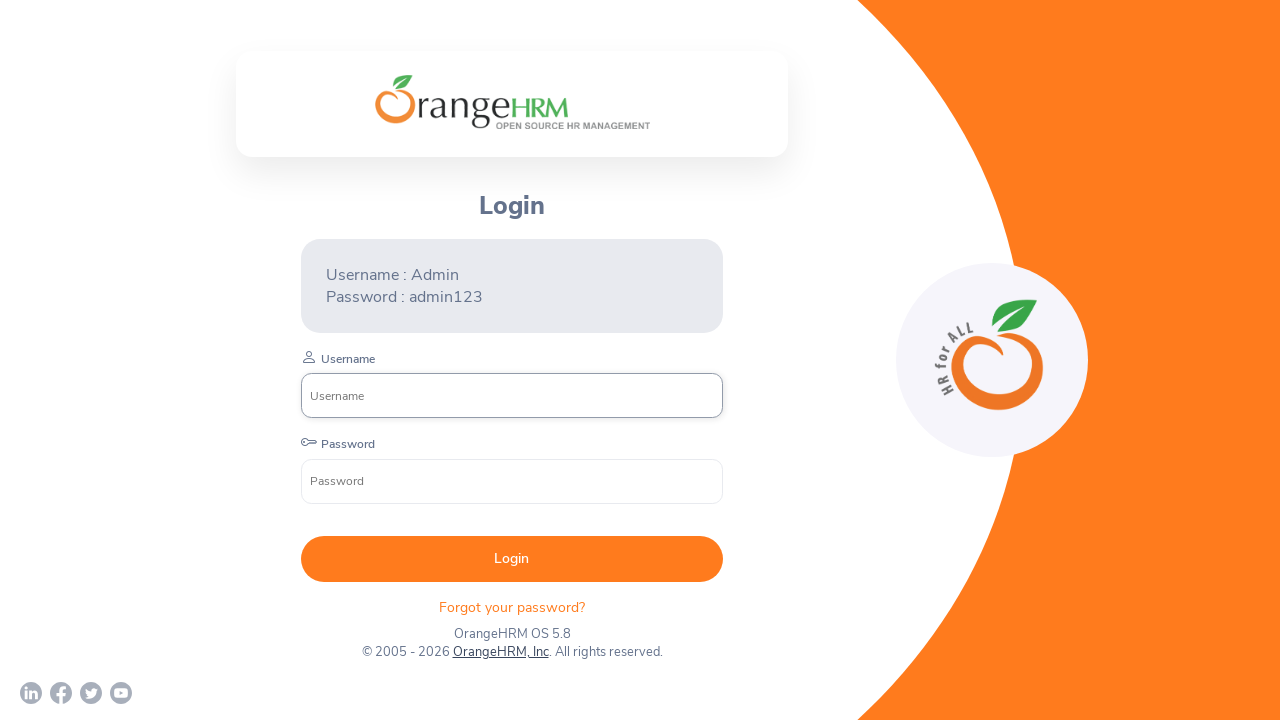

Verified header text equals 'Login'
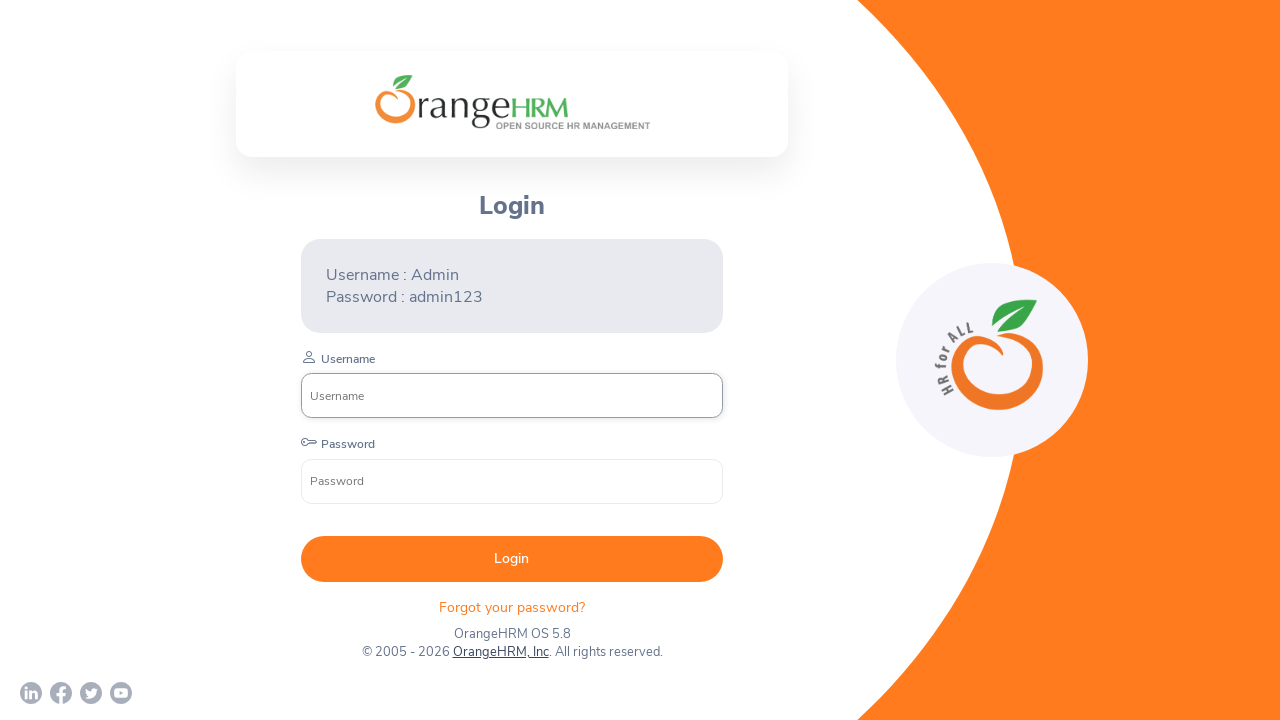

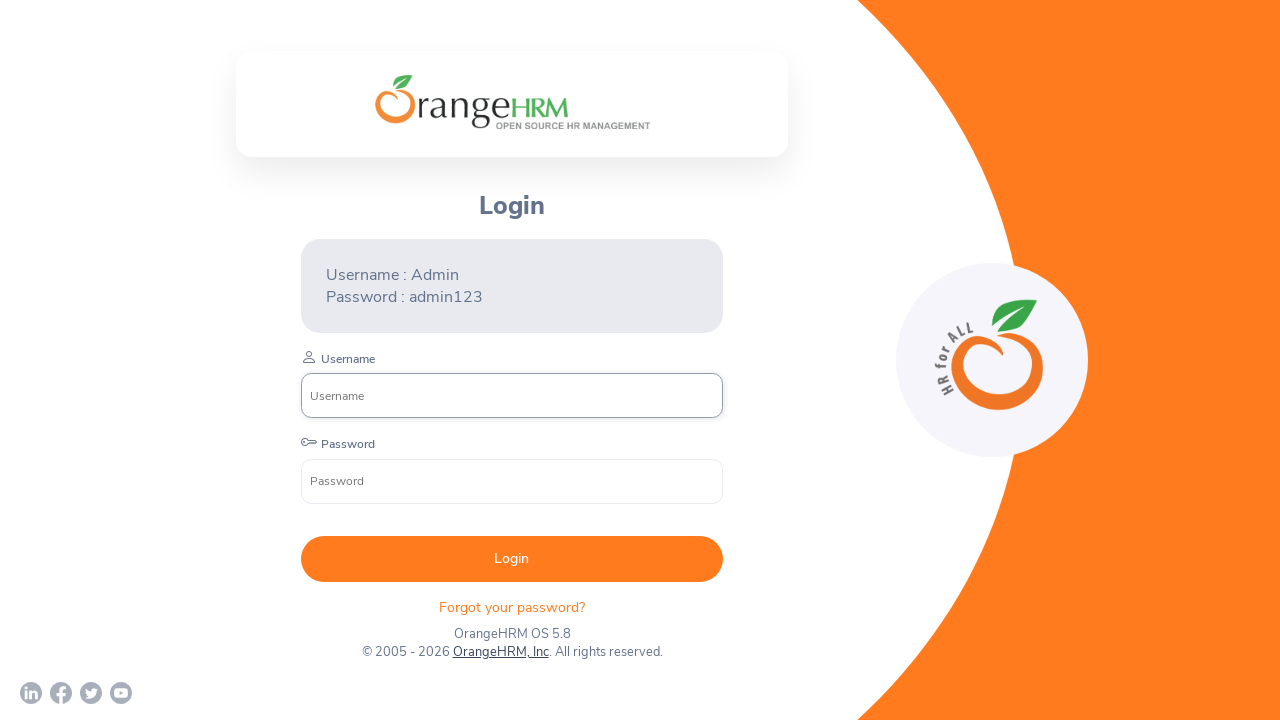